Tests window handling functionality by opening a new window, switching between parent and child windows, and verifying content in each window

Starting URL: https://the-internet.herokuapp.com/windows

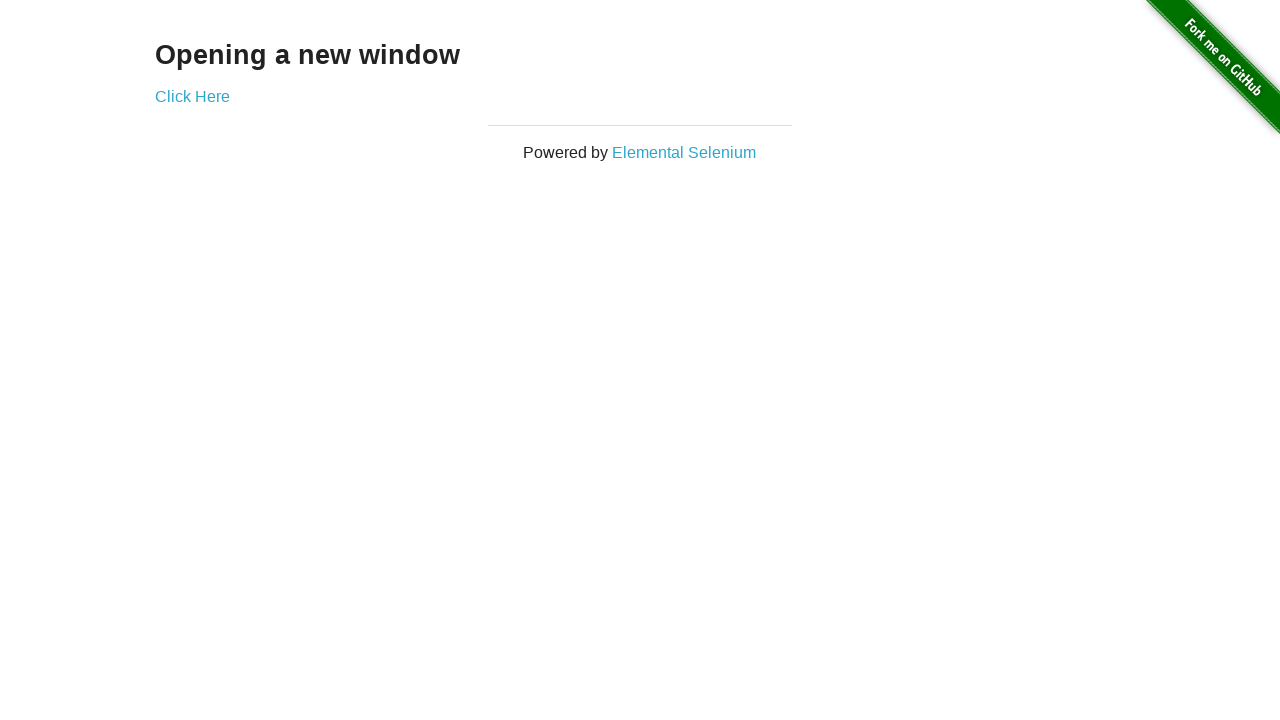

Clicked 'Click Here' link to open new window at (192, 96) on text=Click Here
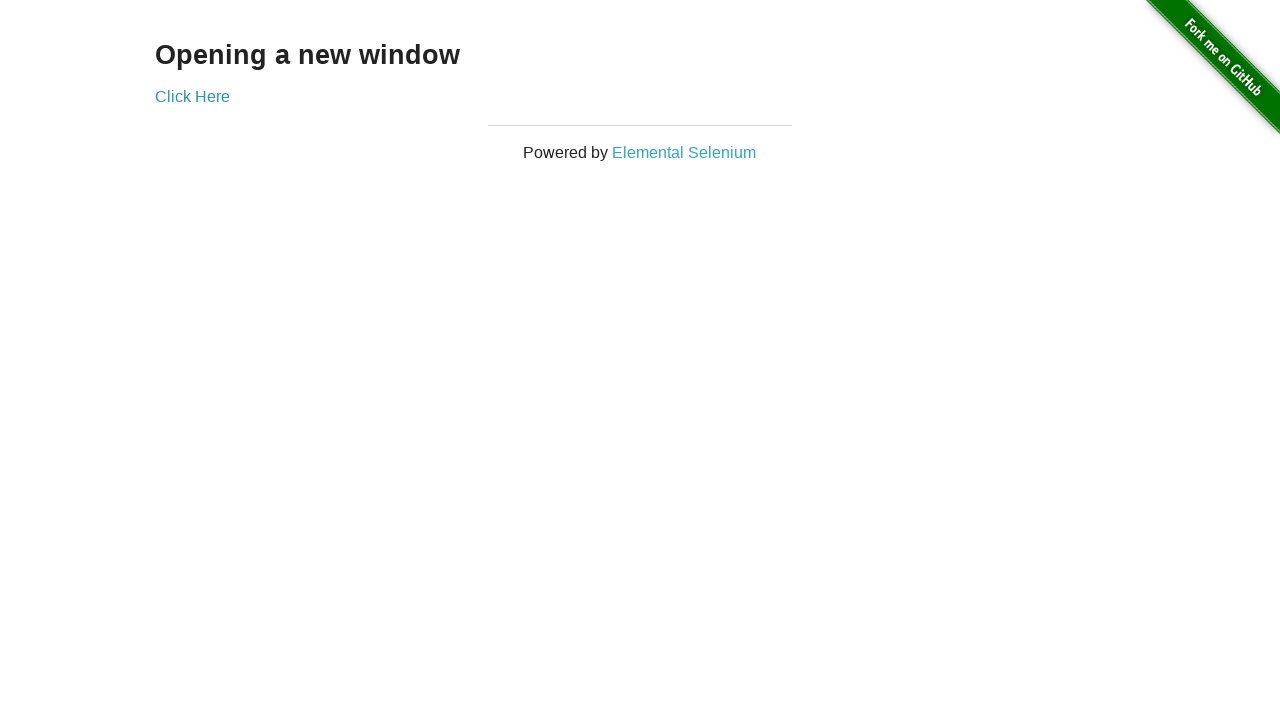

New window opened and captured
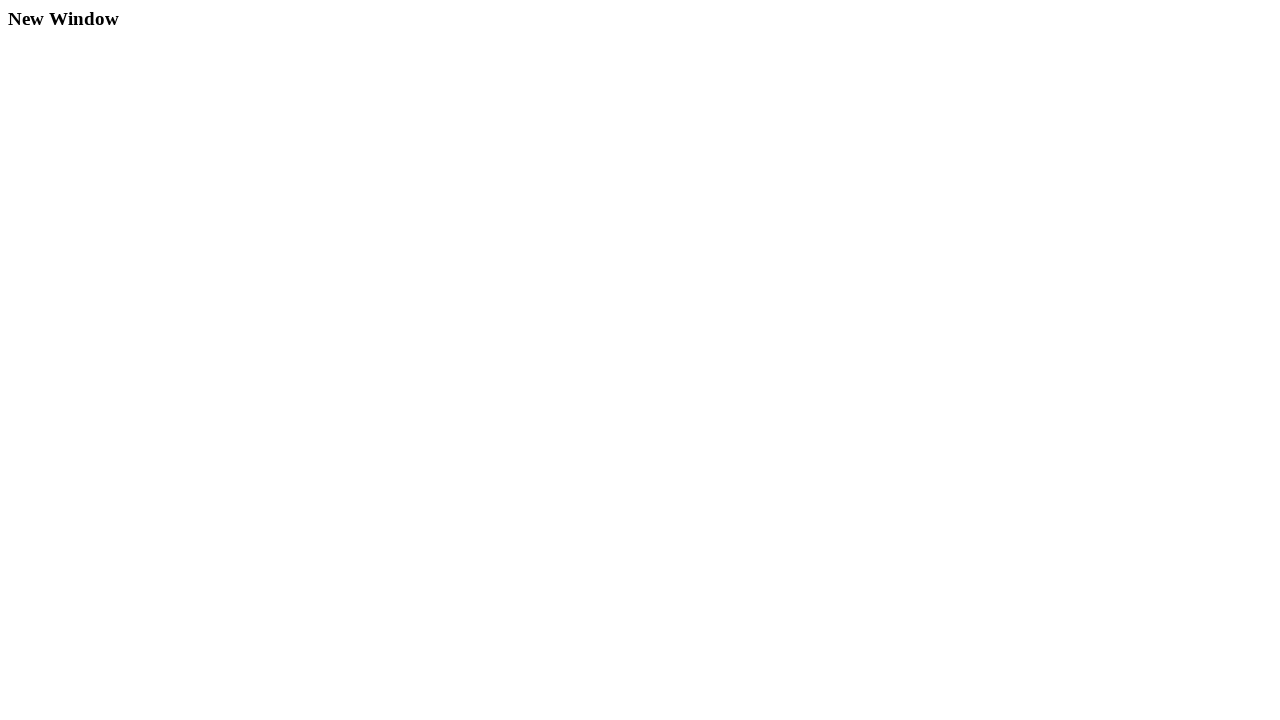

New page finished loading
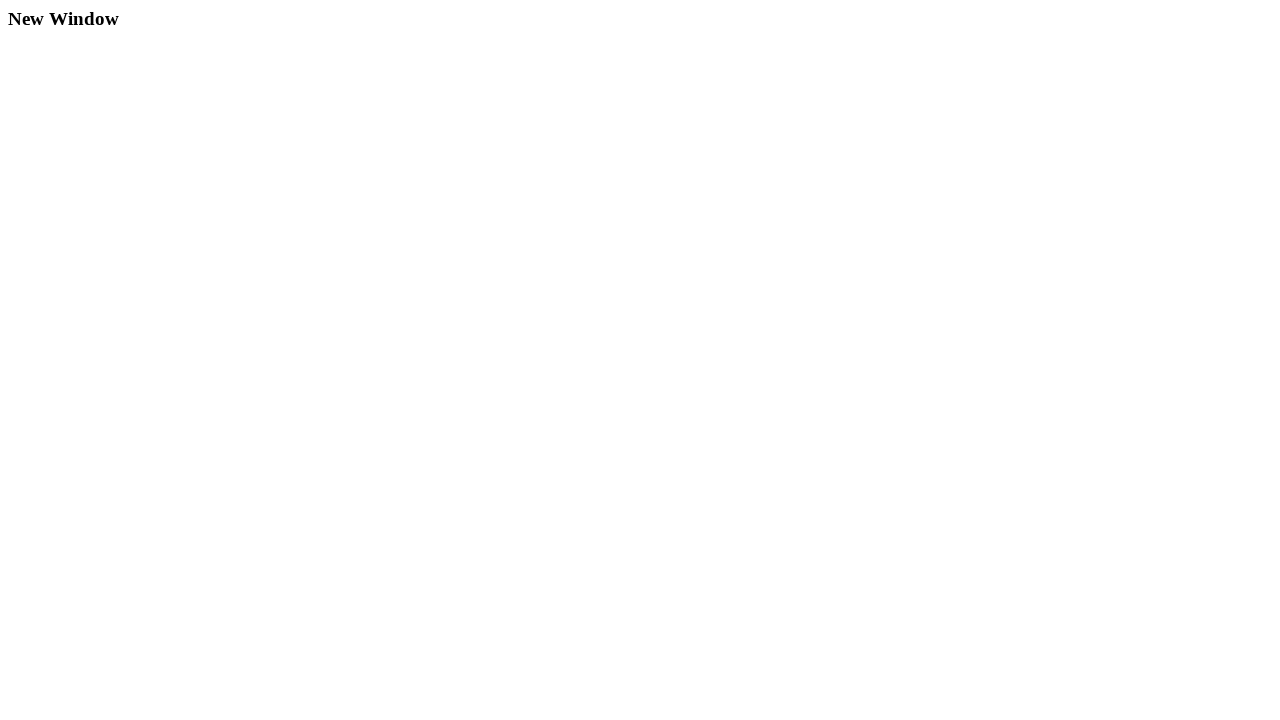

Retrieved heading text from child window
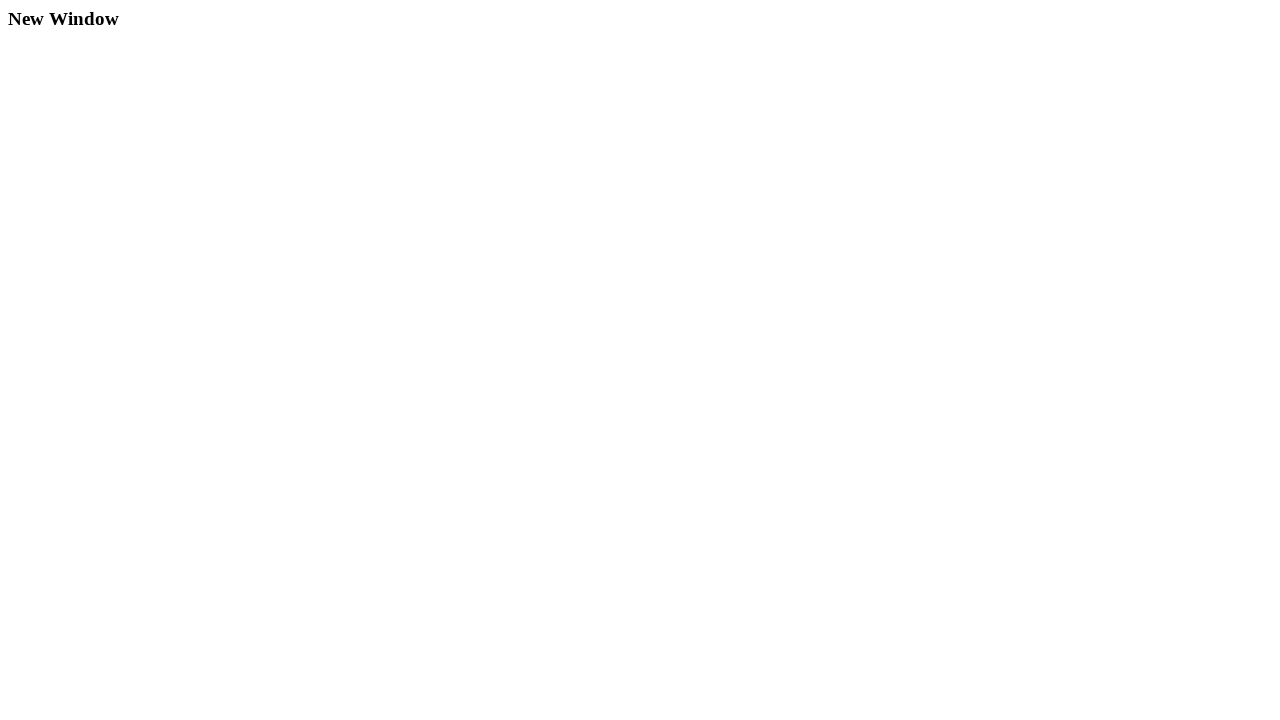

Verified child window contains 'New Window' heading
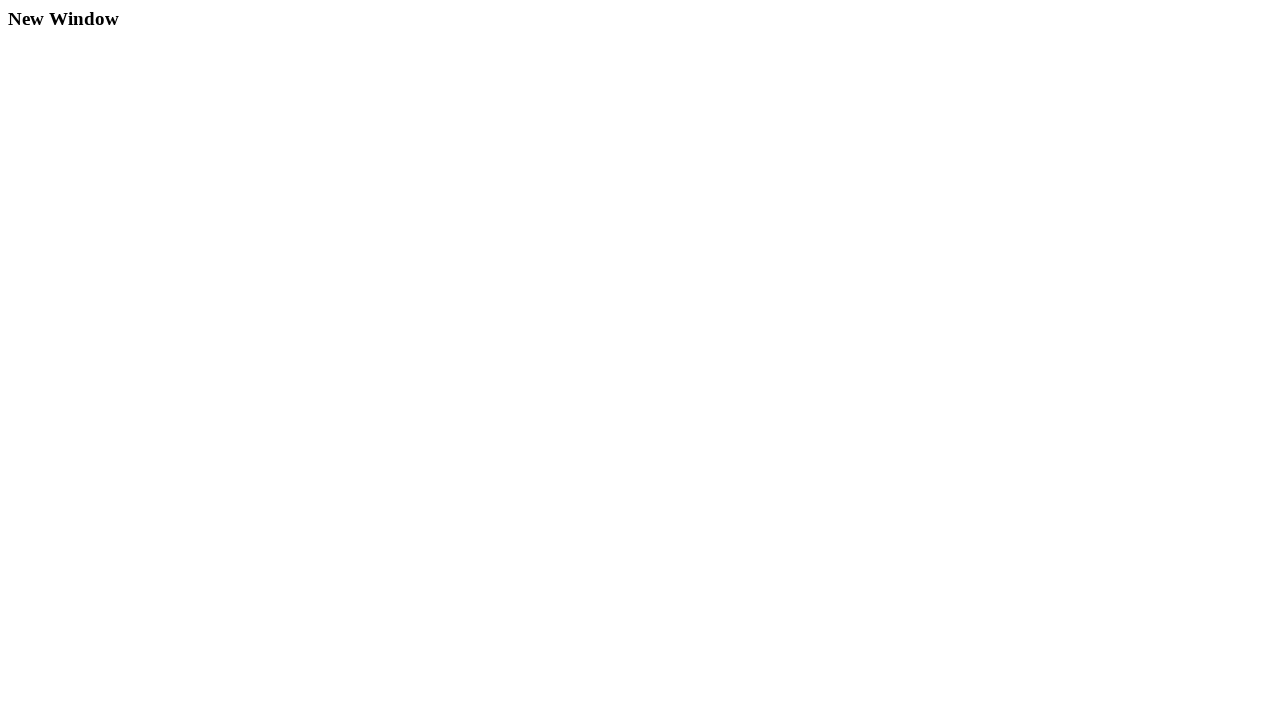

Closed child window
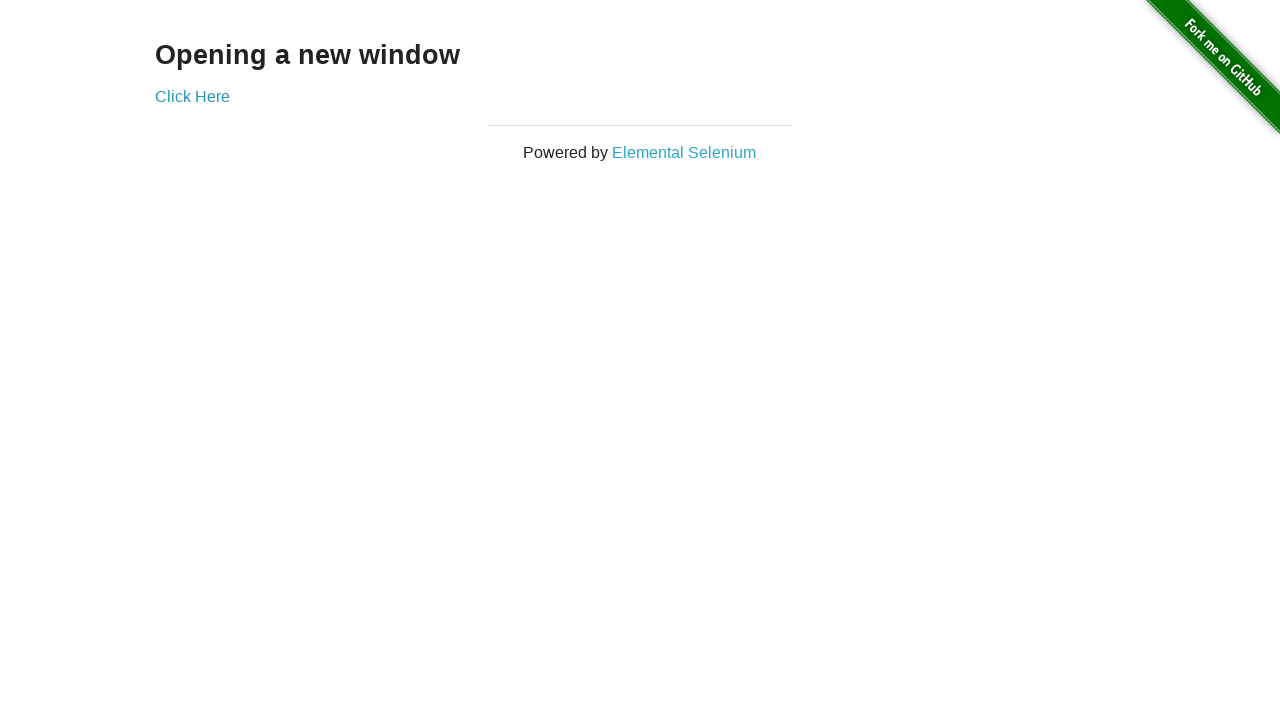

Retrieved heading text from parent window
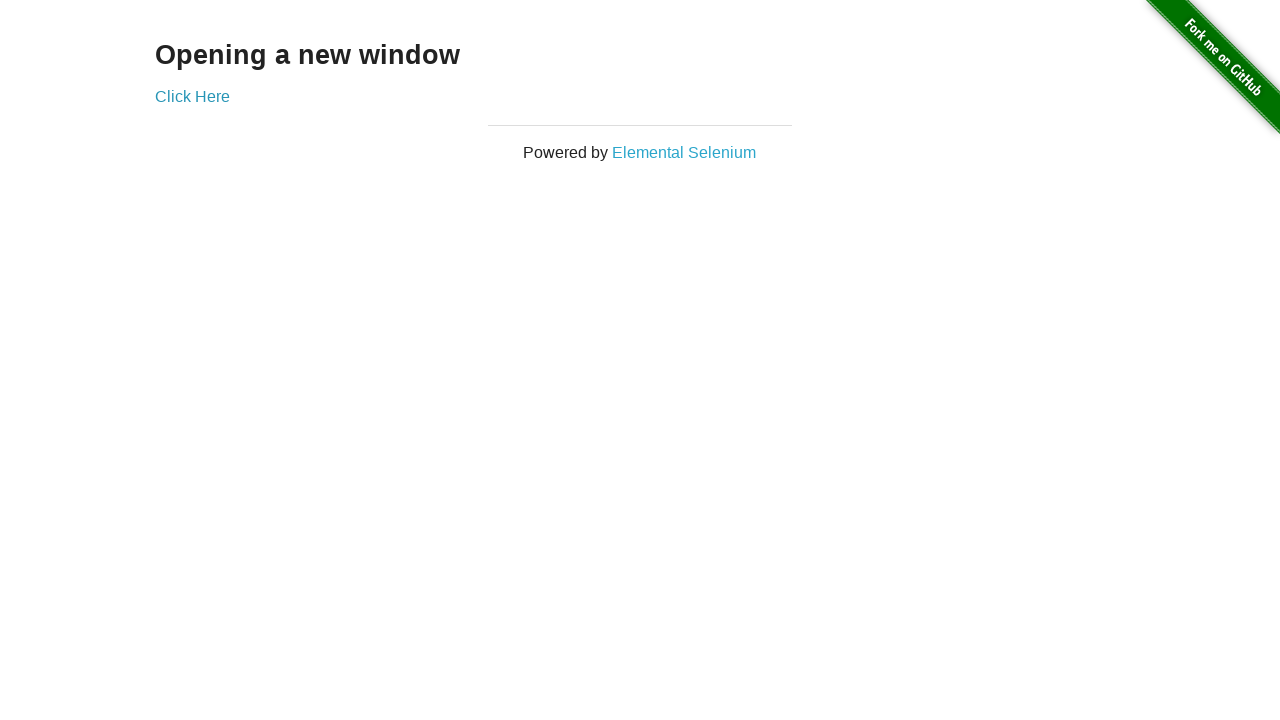

Verified parent window contains 'Opening a new window' heading
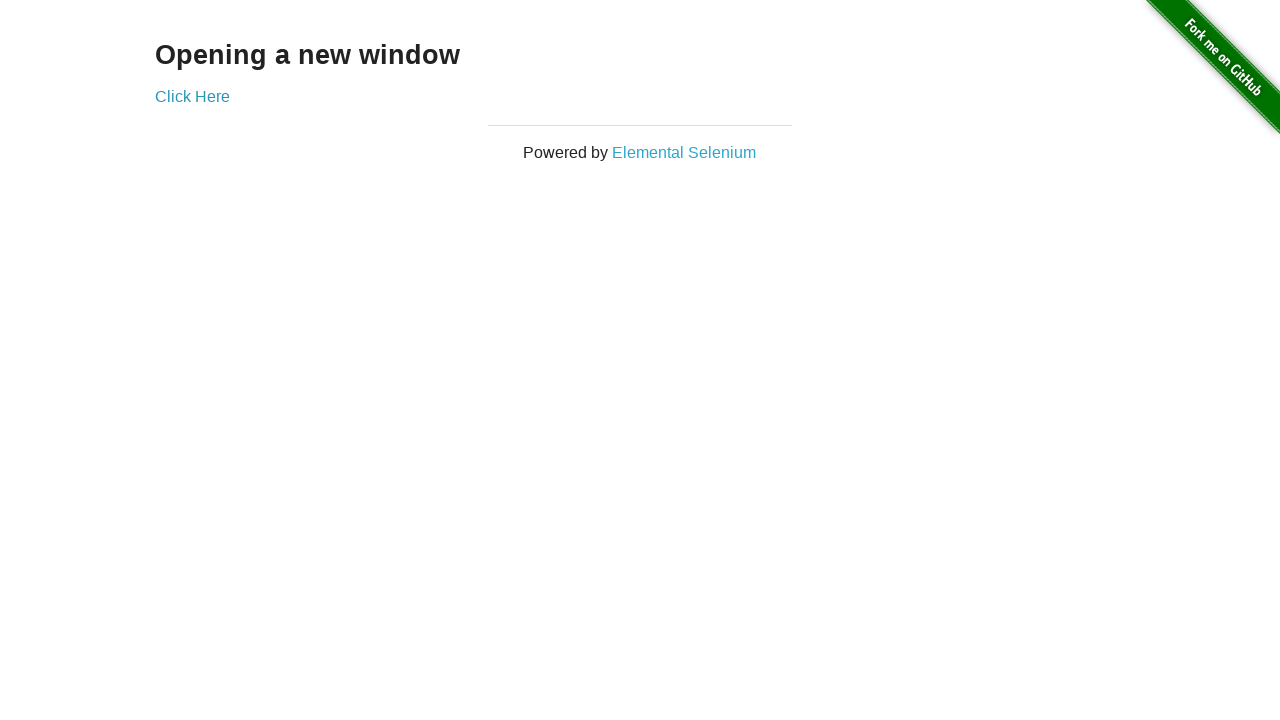

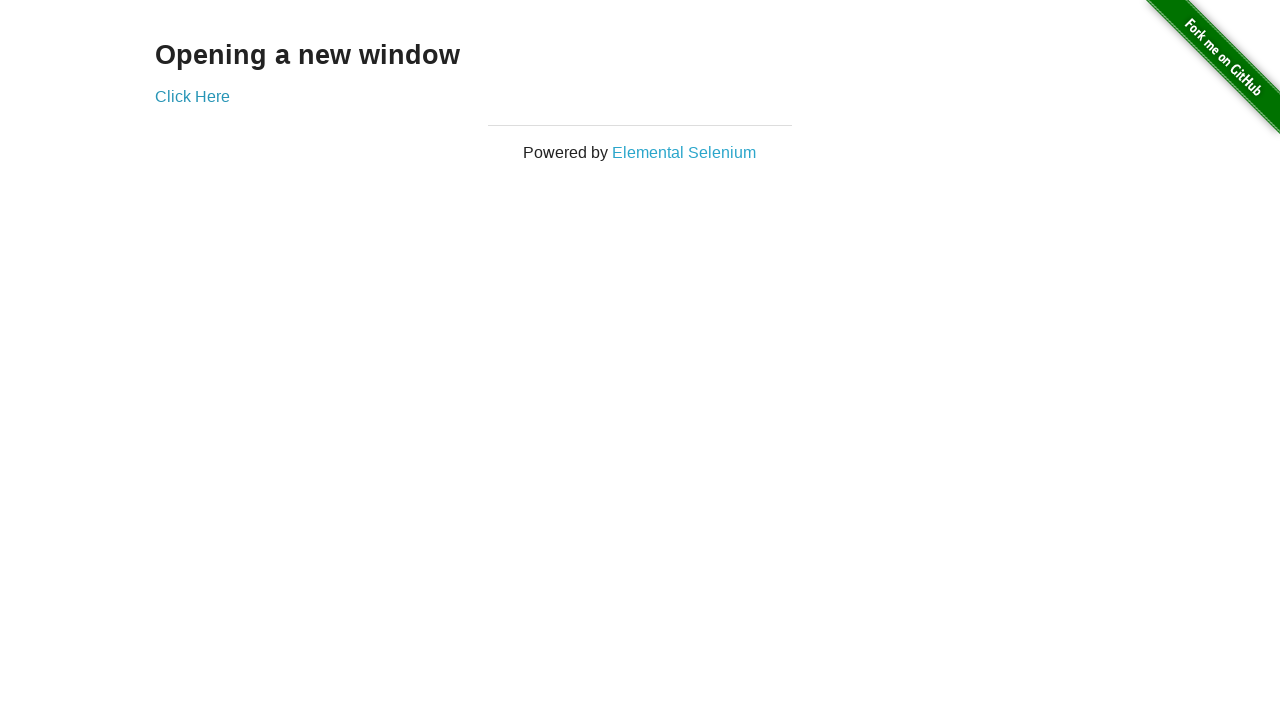